Tests typing text into a search field character by character with pauses between keystrokes, simulating realistic human typing behavior on an OpenCart registration page.

Starting URL: https://naveenautomationlabs.com/opencart/index.php?route=account/register

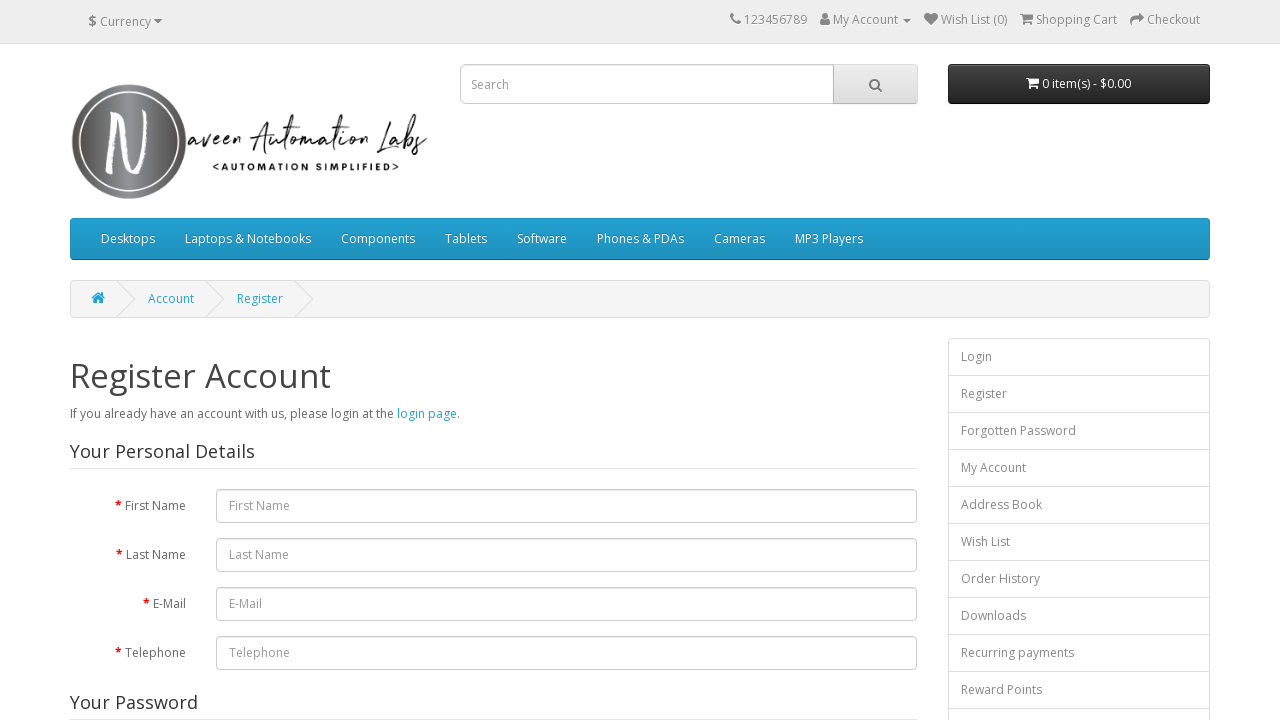

Navigated to OpenCart registration page
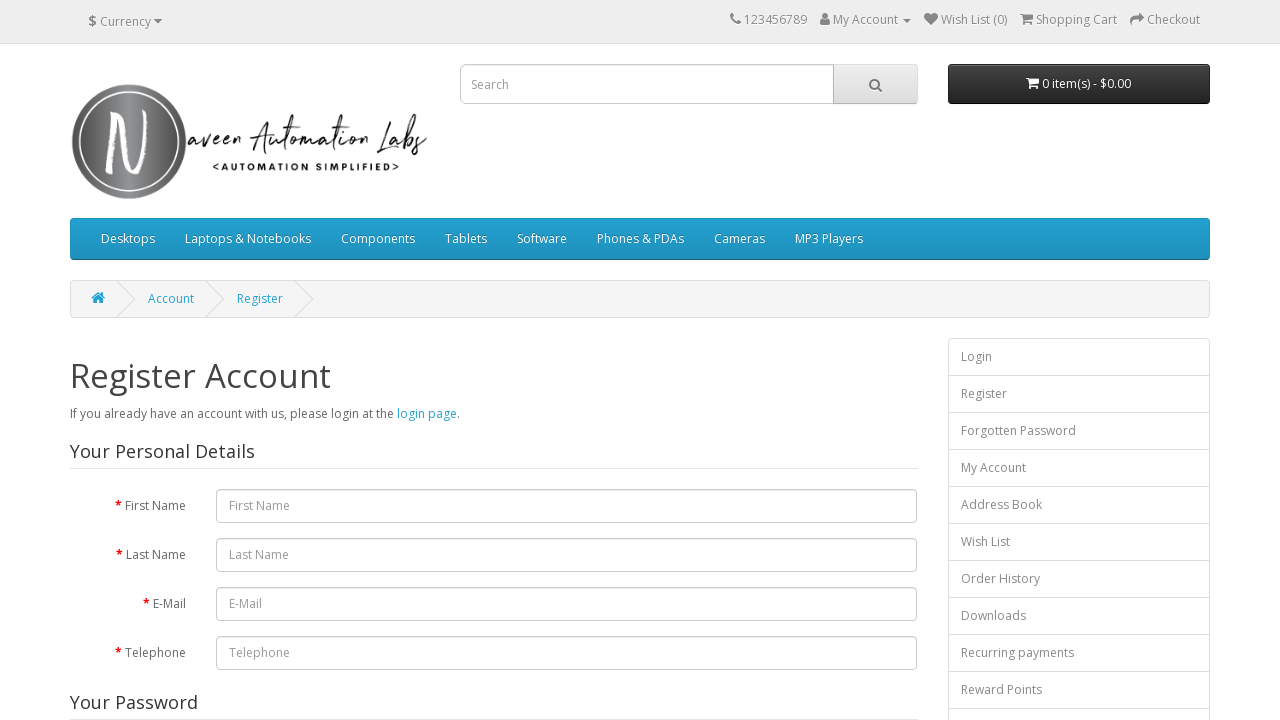

Typed character 's' into search field with 500ms pause on input[name='search']
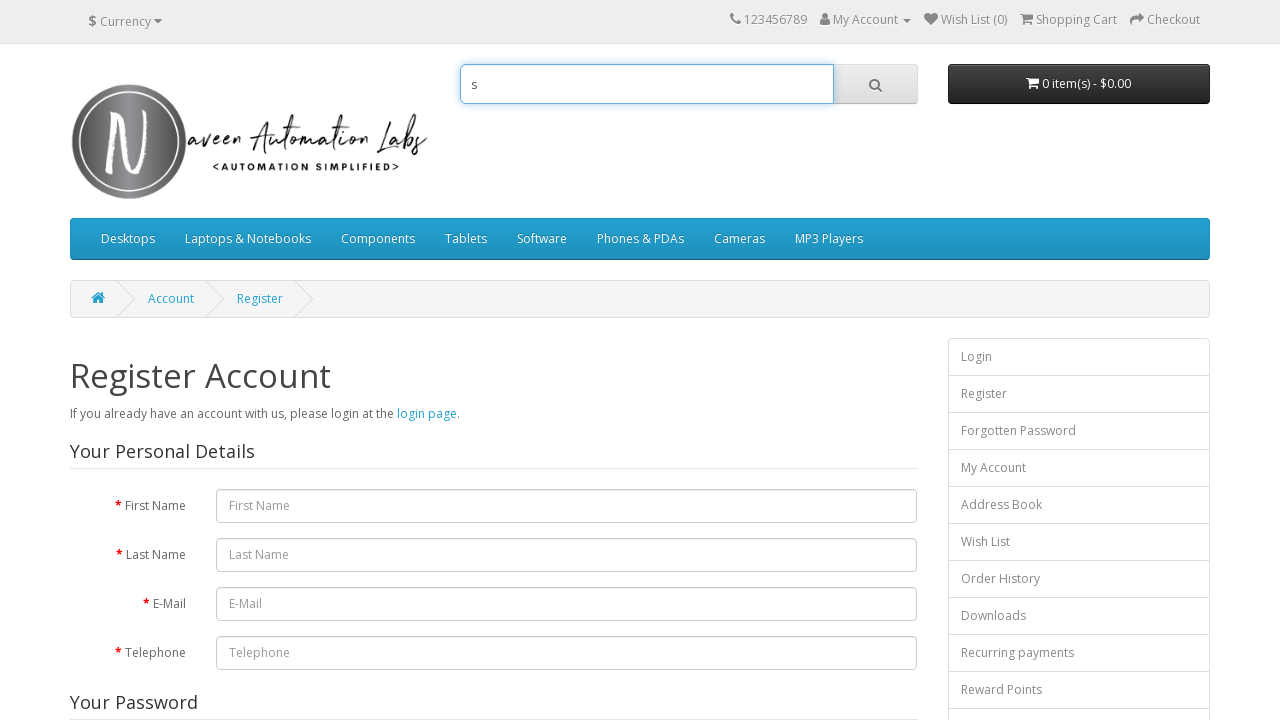

Typed character 'a' into search field with 500ms pause on input[name='search']
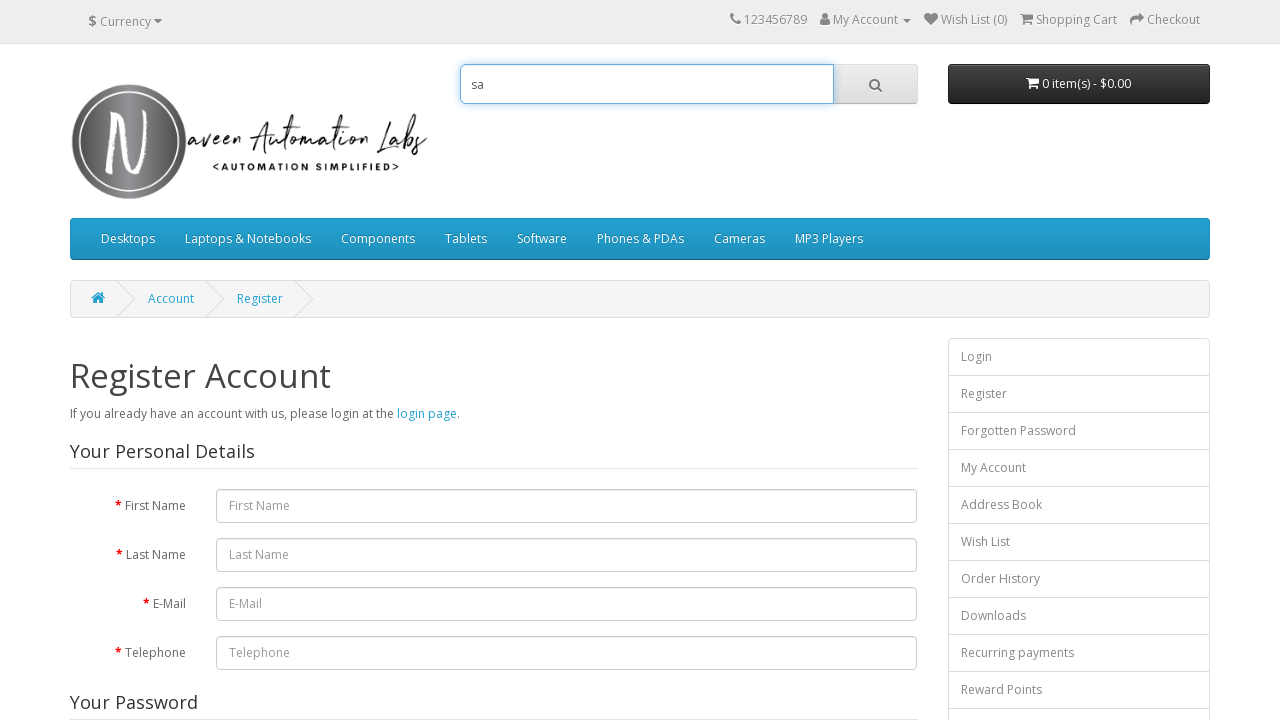

Typed character 'm' into search field with 500ms pause on input[name='search']
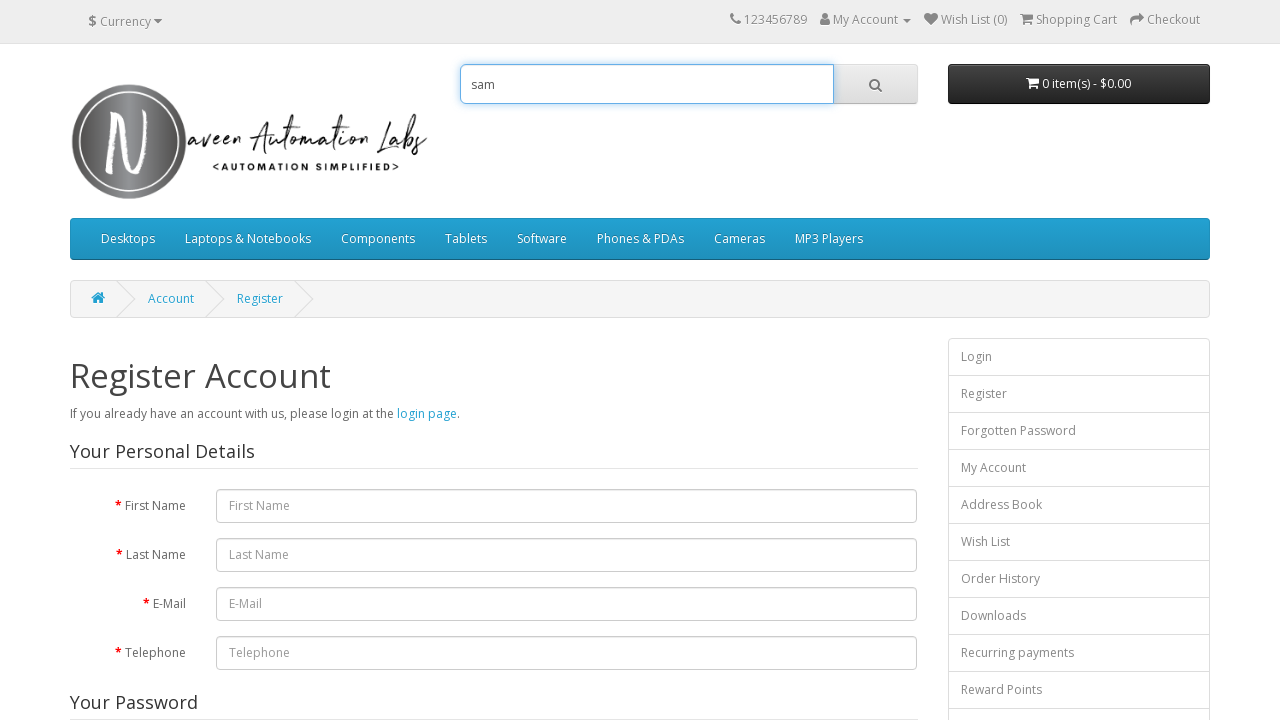

Typed character 's' into search field with 500ms pause on input[name='search']
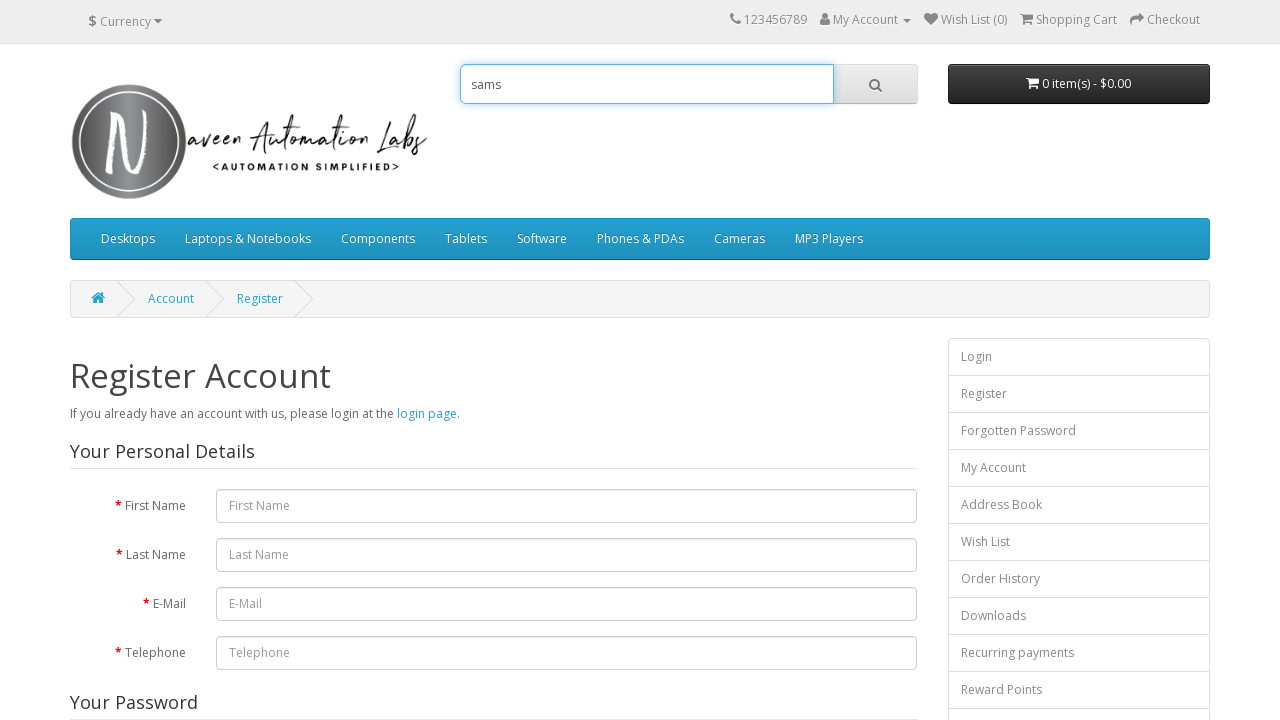

Typed character 'u' into search field with 500ms pause on input[name='search']
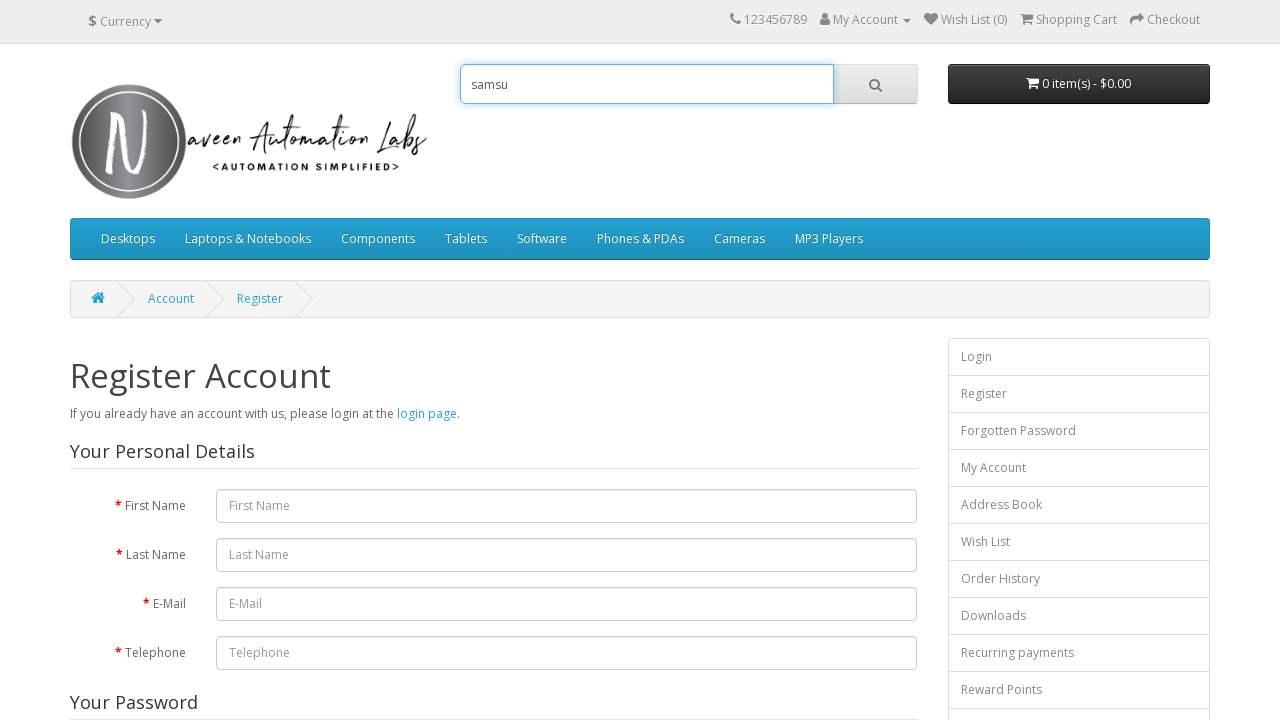

Typed character 'n' into search field with 500ms pause on input[name='search']
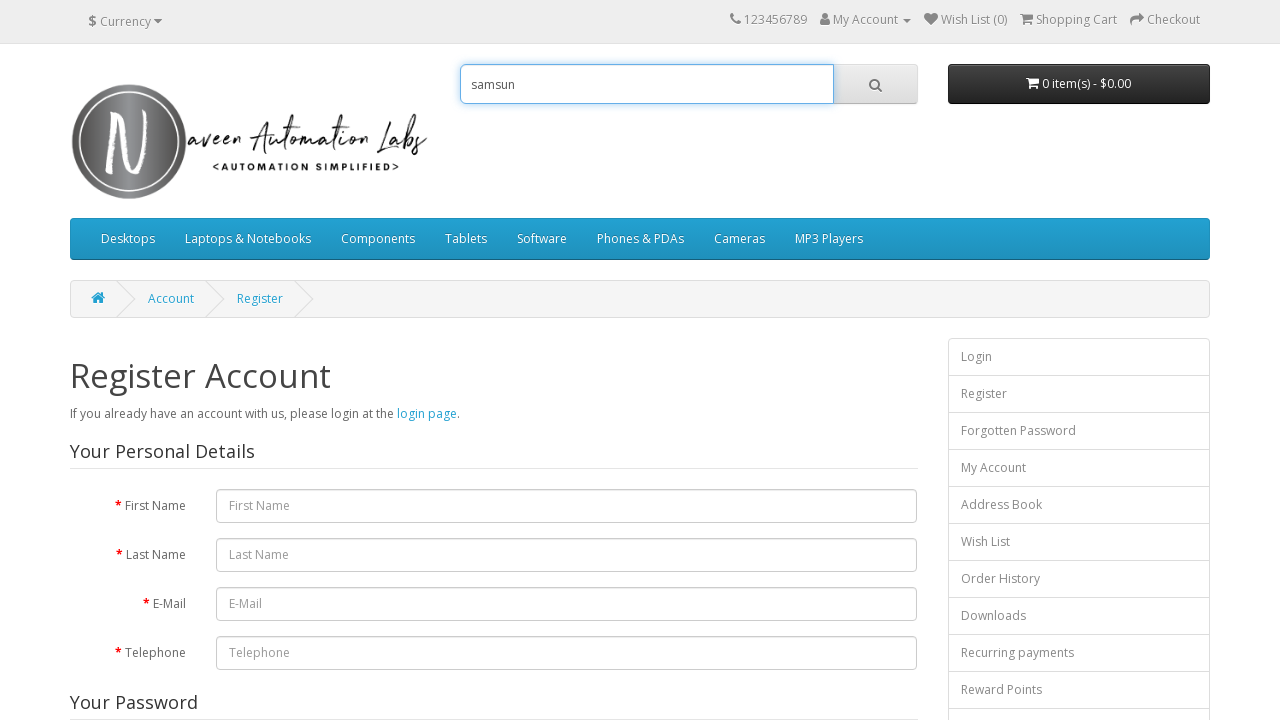

Typed character 'g' into search field with 500ms pause on input[name='search']
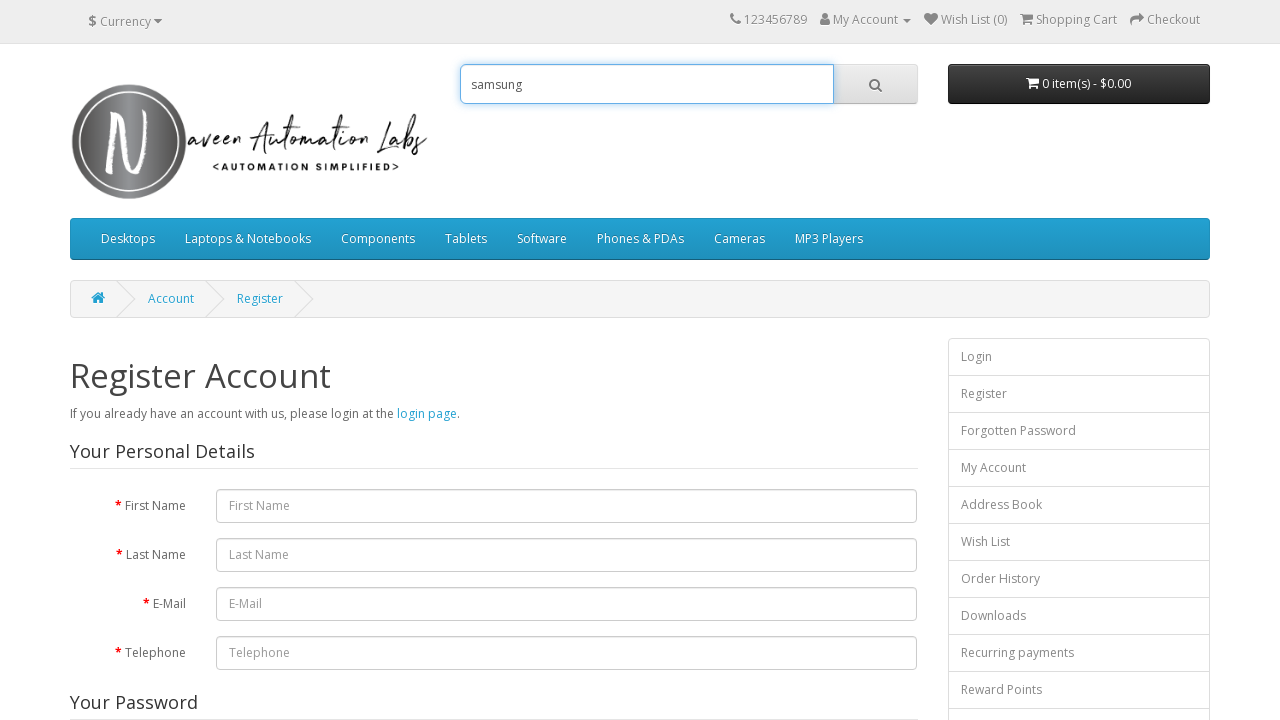

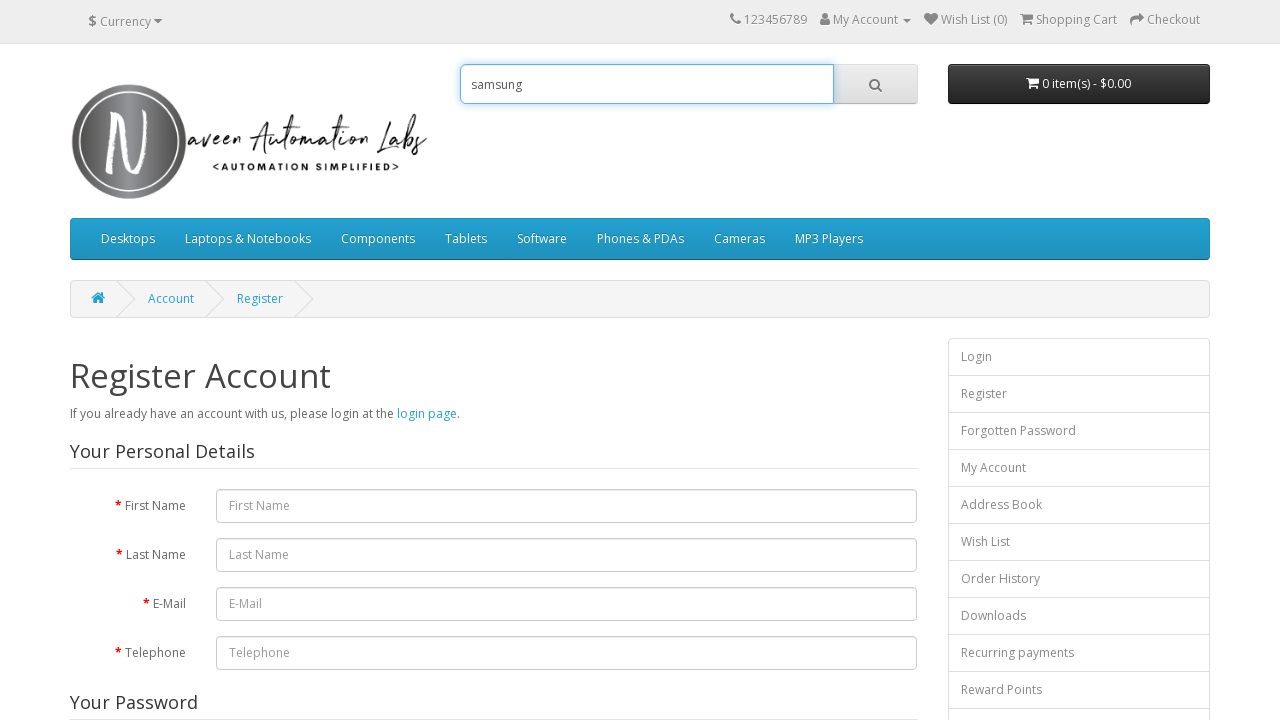